Tests 7-character validation with uppercase letters "ASDFGHJ", expecting a valid result

Starting URL: https://testpages.eviltester.com/styled/apps/7charval/simple7charvalidation.html

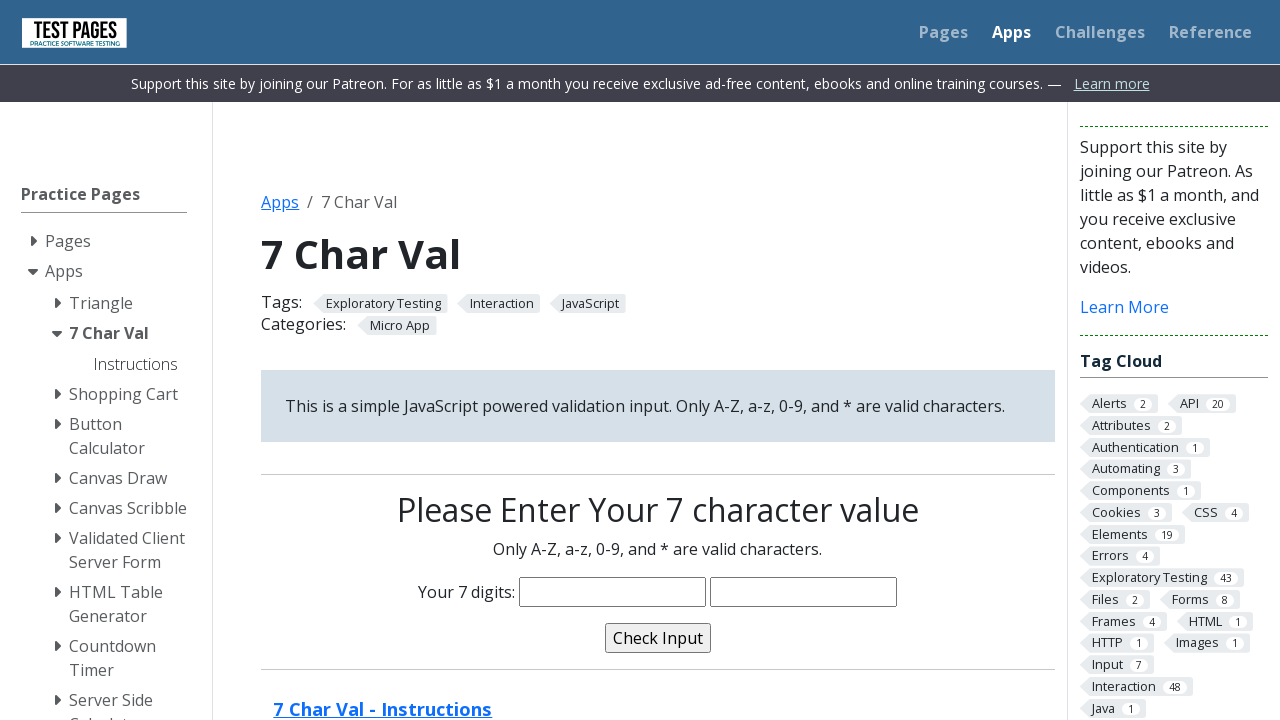

Filled characters input field with uppercase letters 'ASDFGHJ' on input[name='characters']
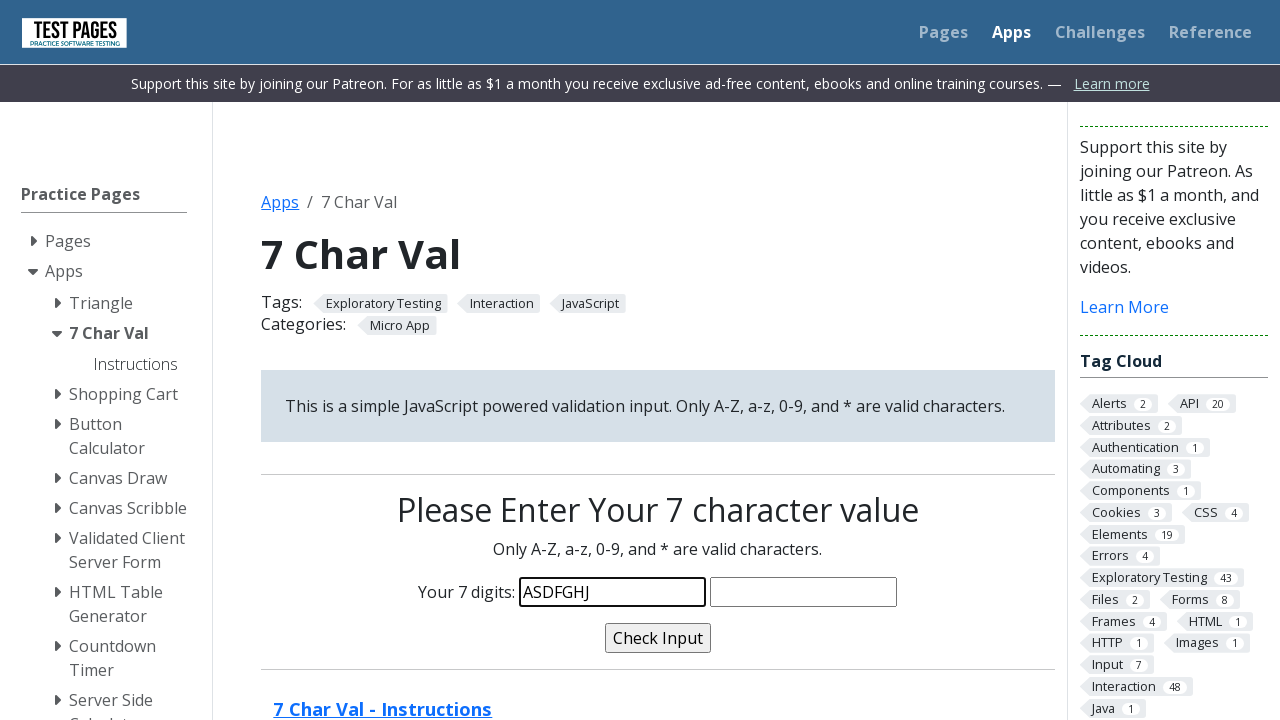

Clicked validate button to submit 7-character validation at (658, 638) on input[name='validate']
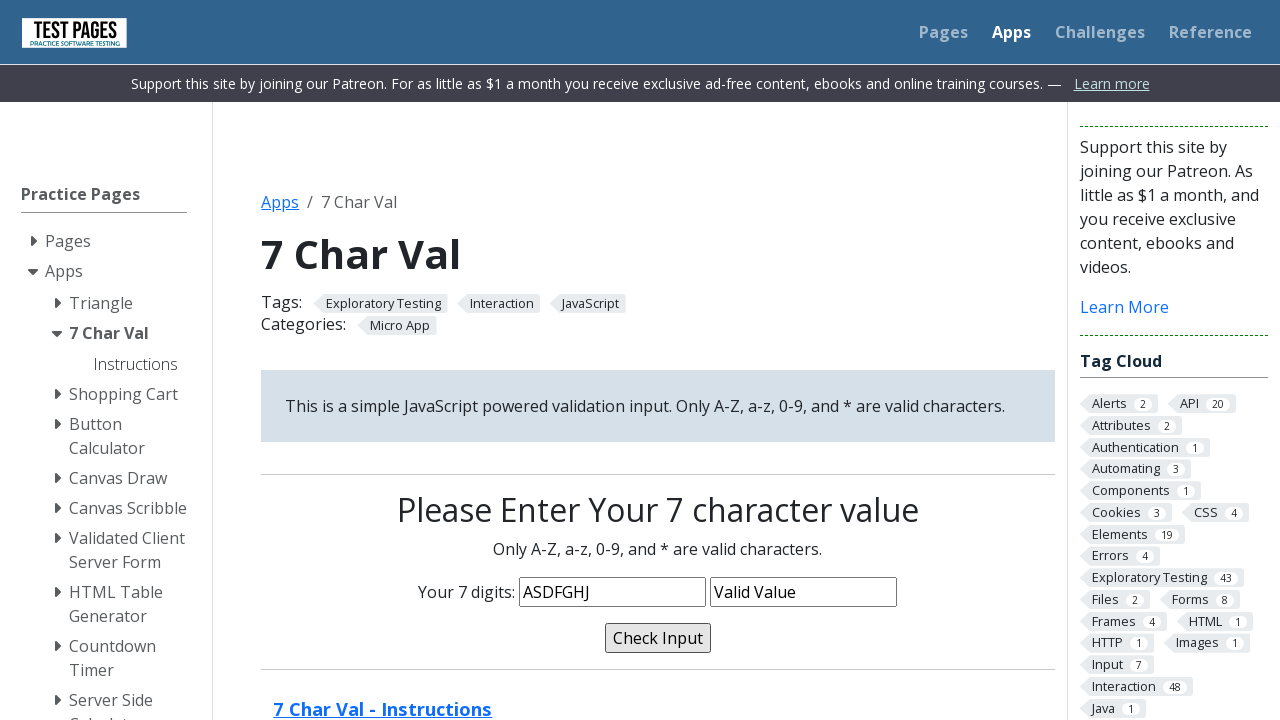

Validation message appeared on page
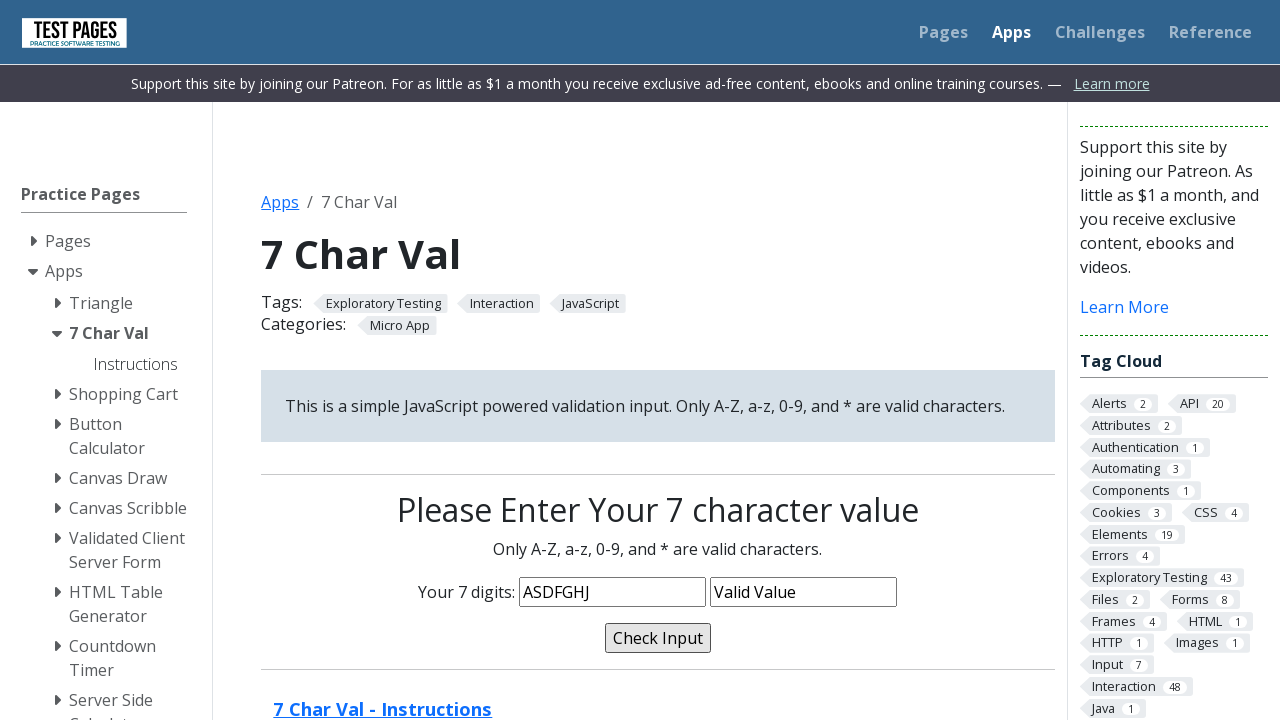

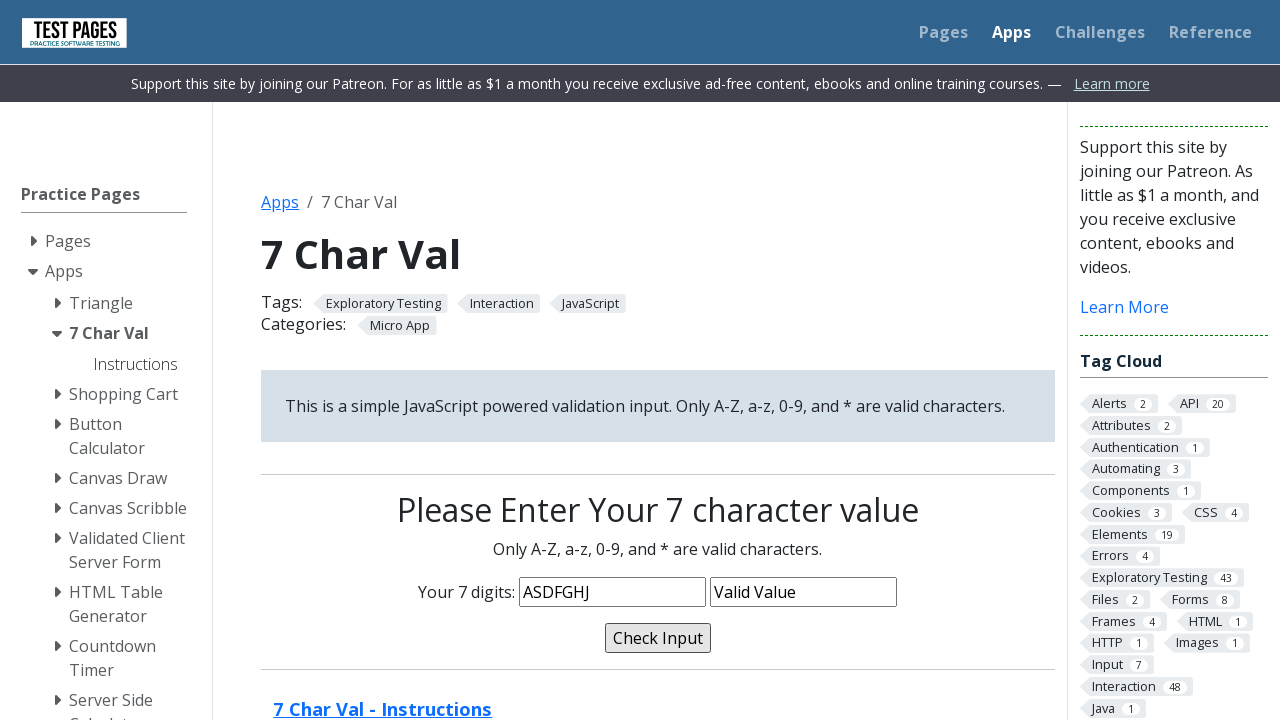